Tests the search functionality by navigating to the search page, searching for "python" programming language, and verifying that search results contain the search term.

Starting URL: https://www.99-bottles-of-beer.net/

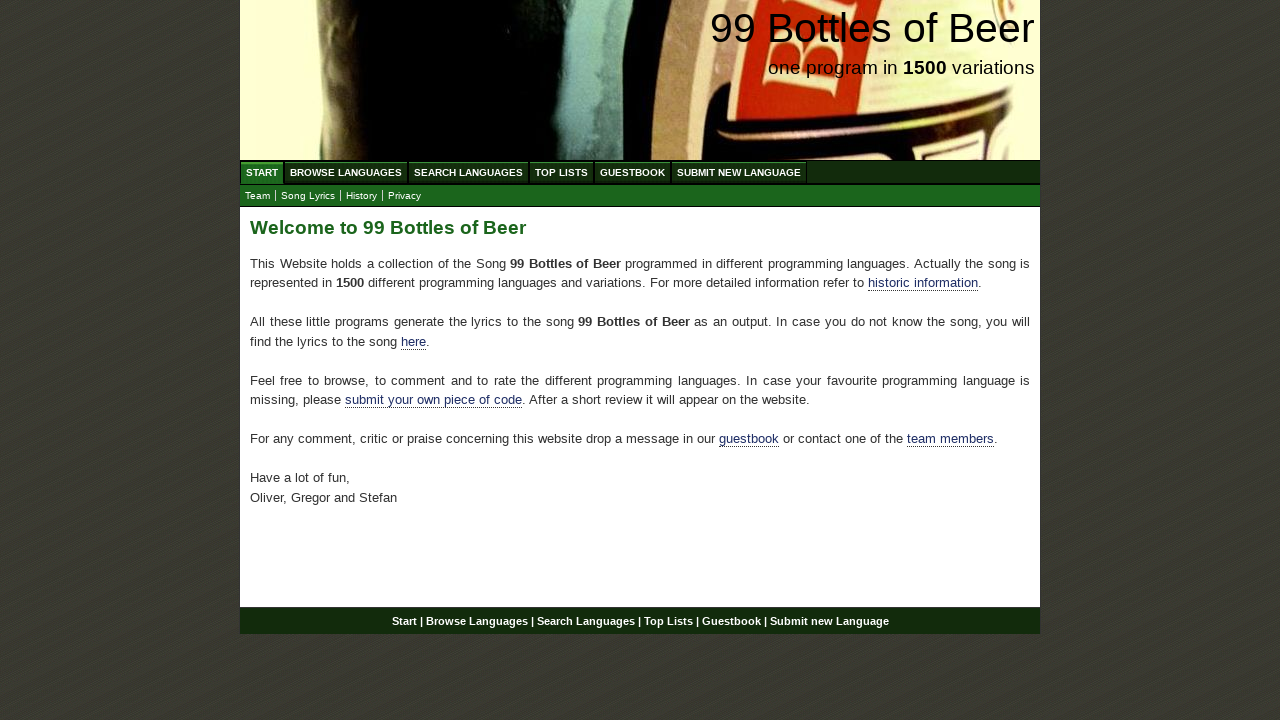

Clicked on 'Search Languages' menu item at (468, 172) on xpath=//ul[@id='menu']/li/a[@href='/search.html']
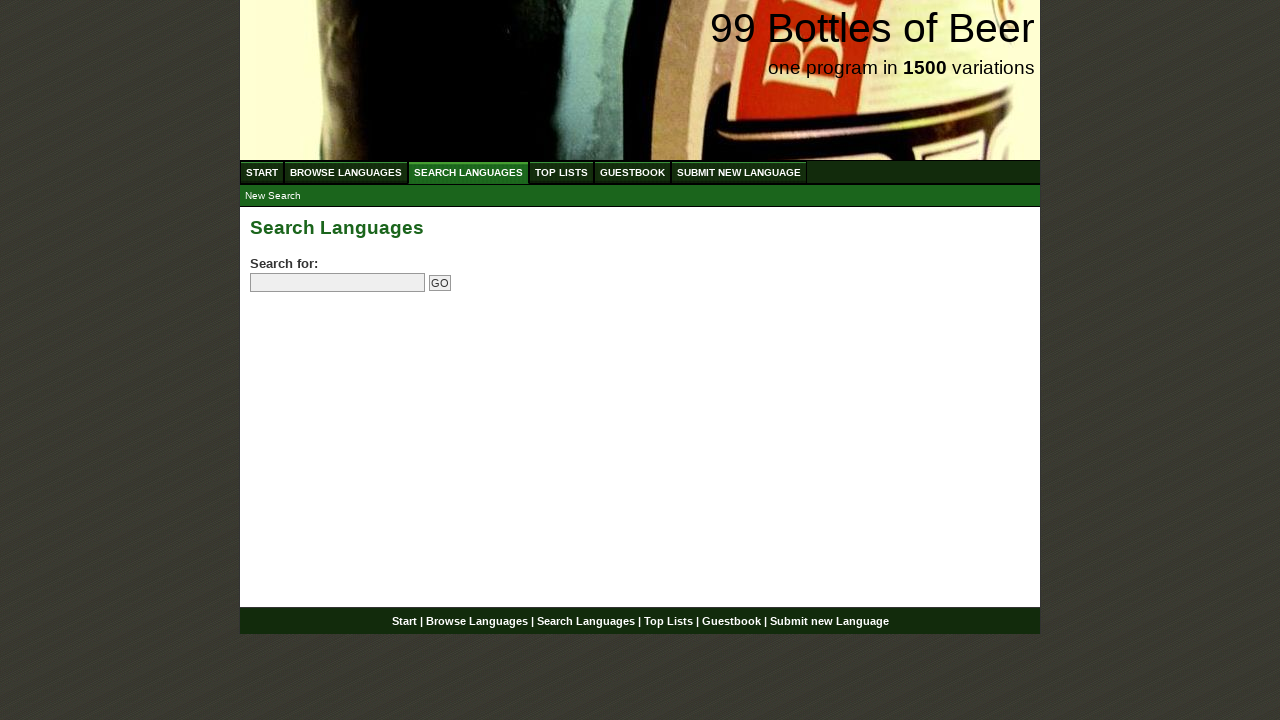

Clicked on search field at (338, 283) on input[name='search']
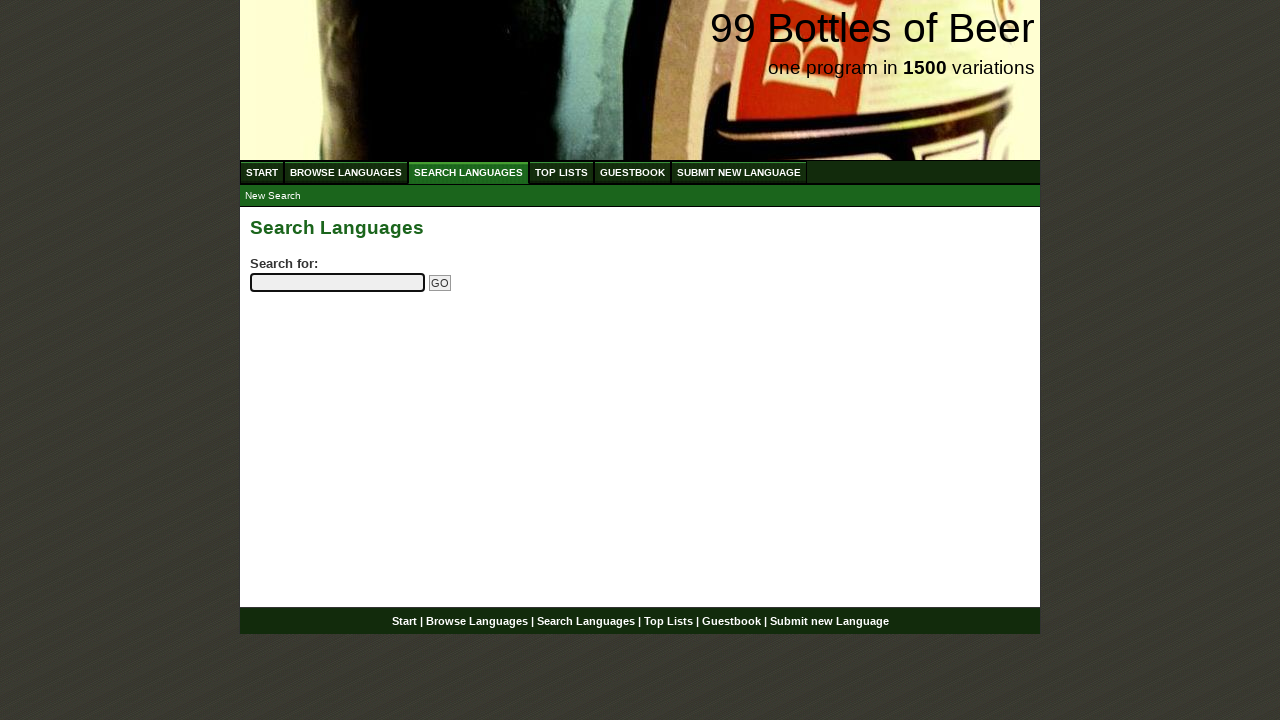

Filled search field with 'python' on input[name='search']
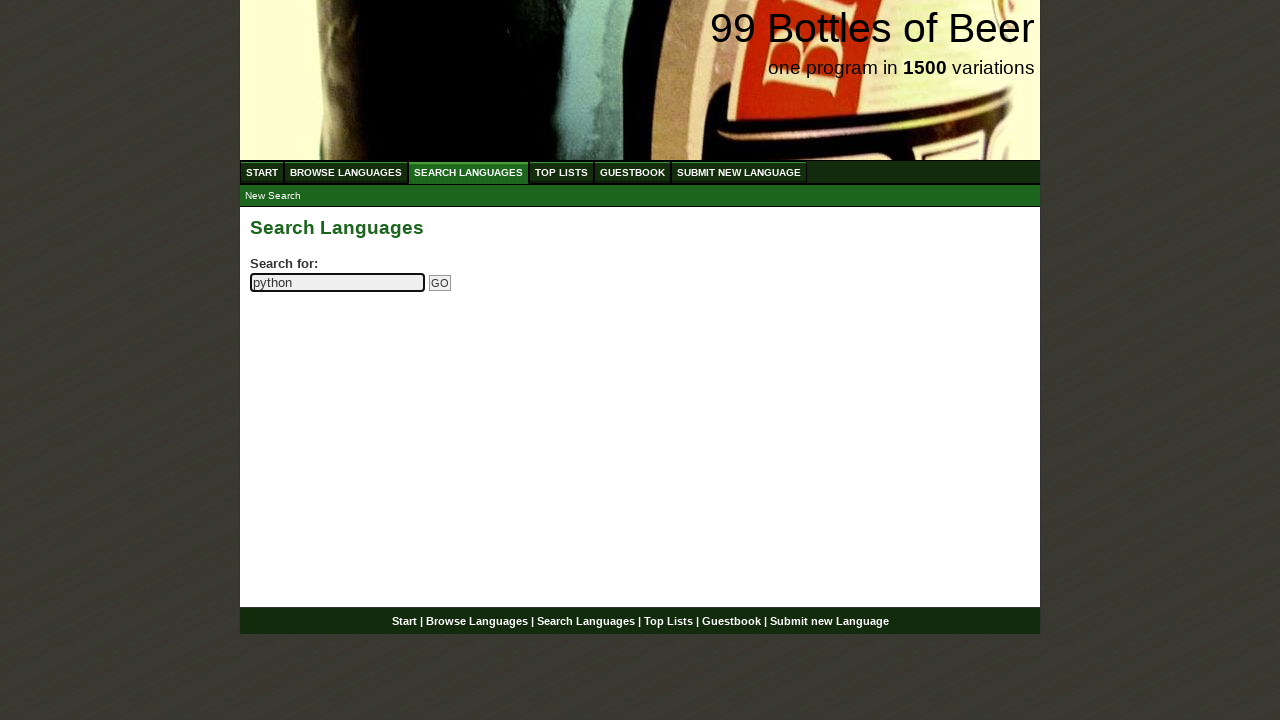

Clicked submit button to search at (440, 283) on input[name='submitsearch']
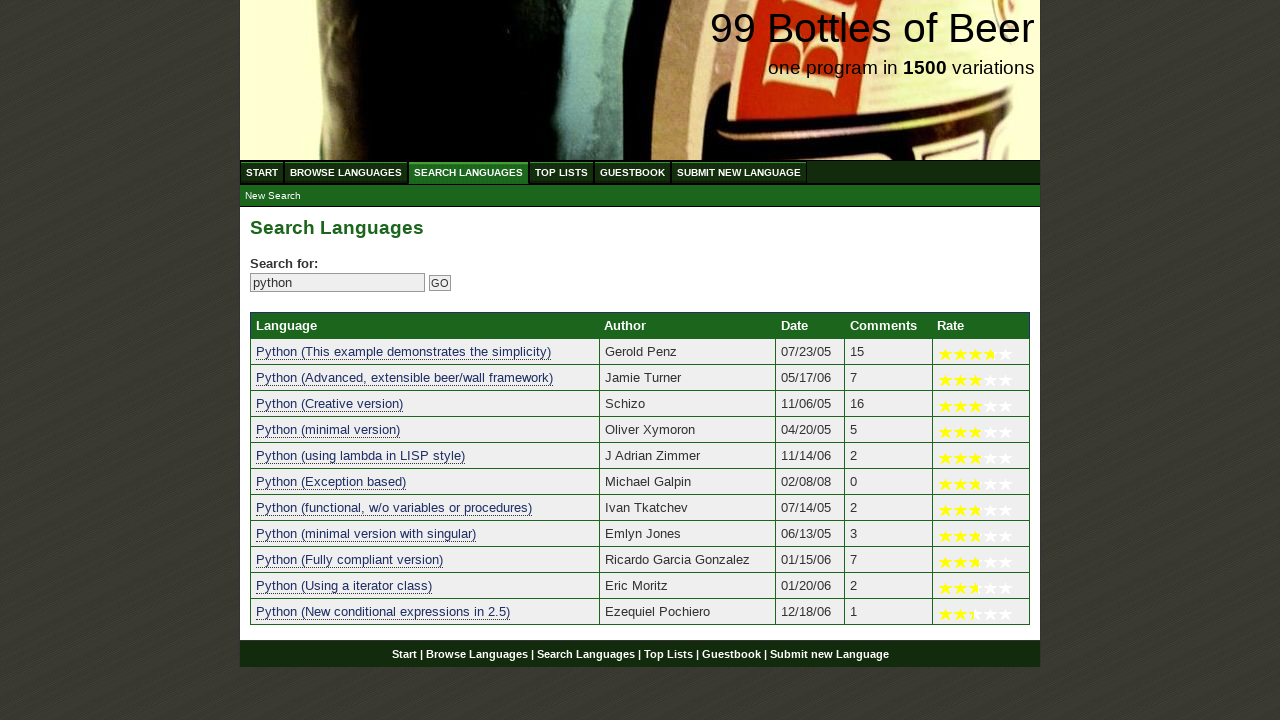

Search results table loaded
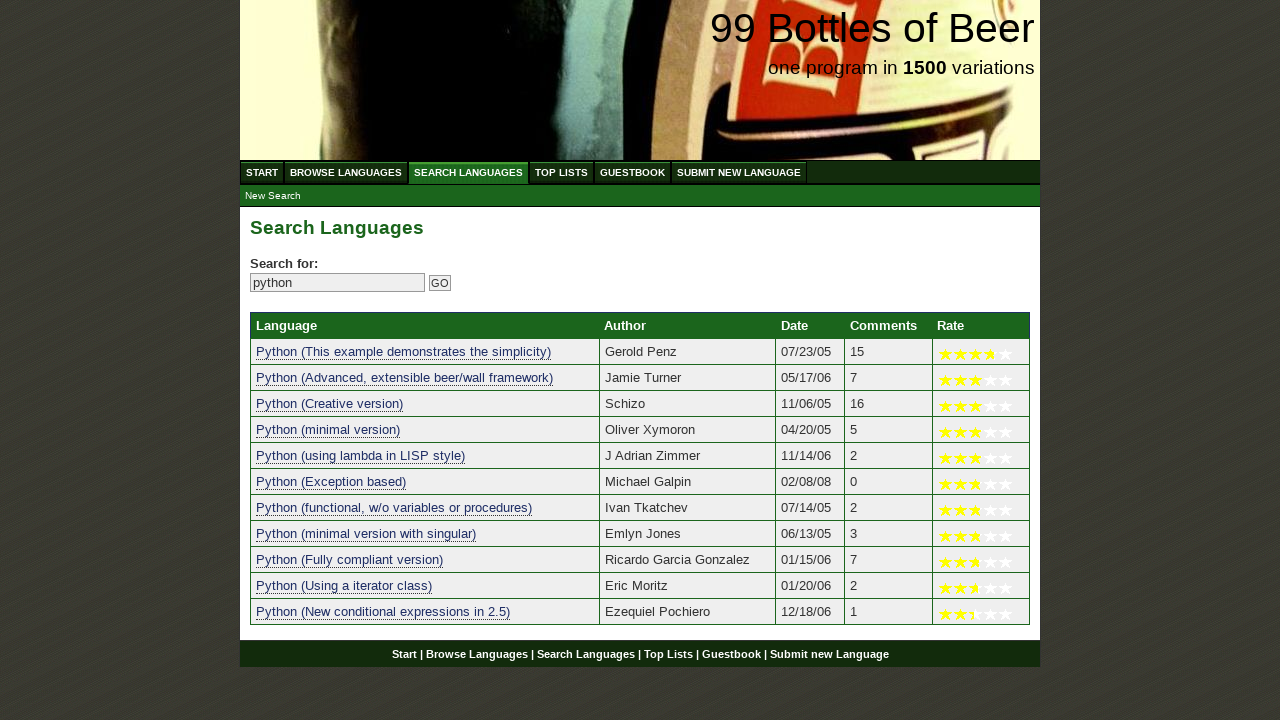

Found 11 search results
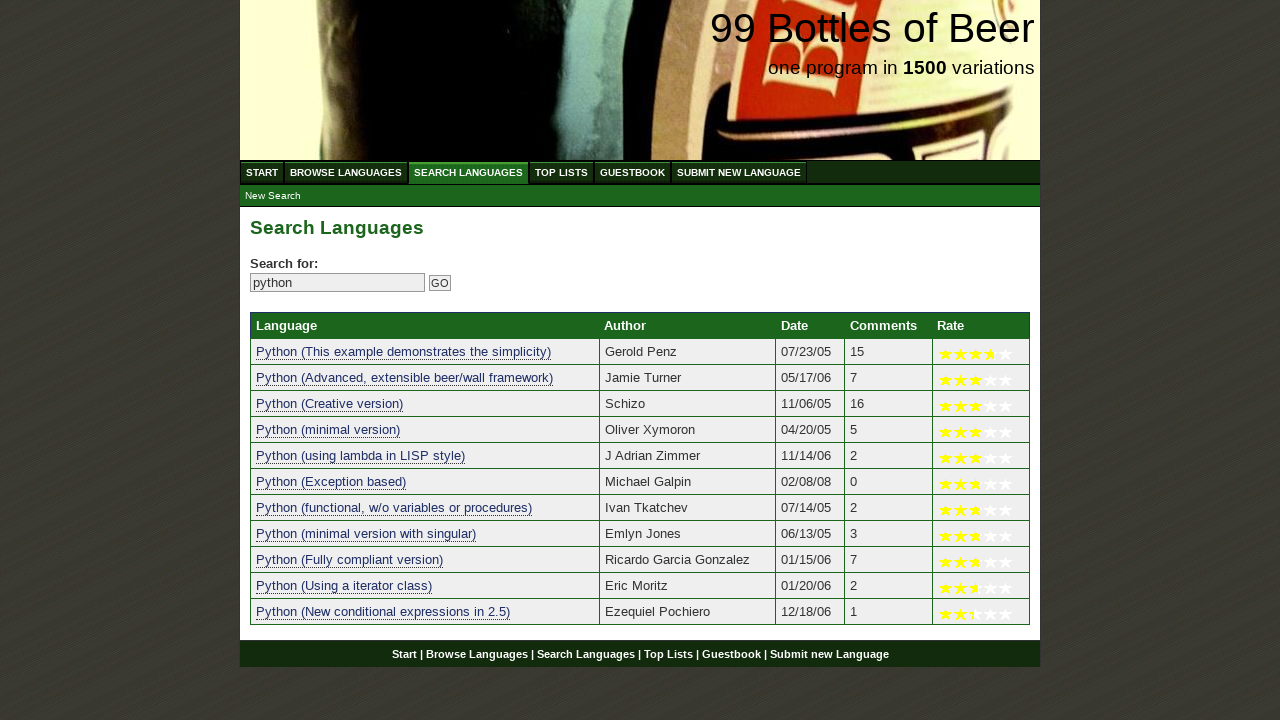

Verified at least one search result exists
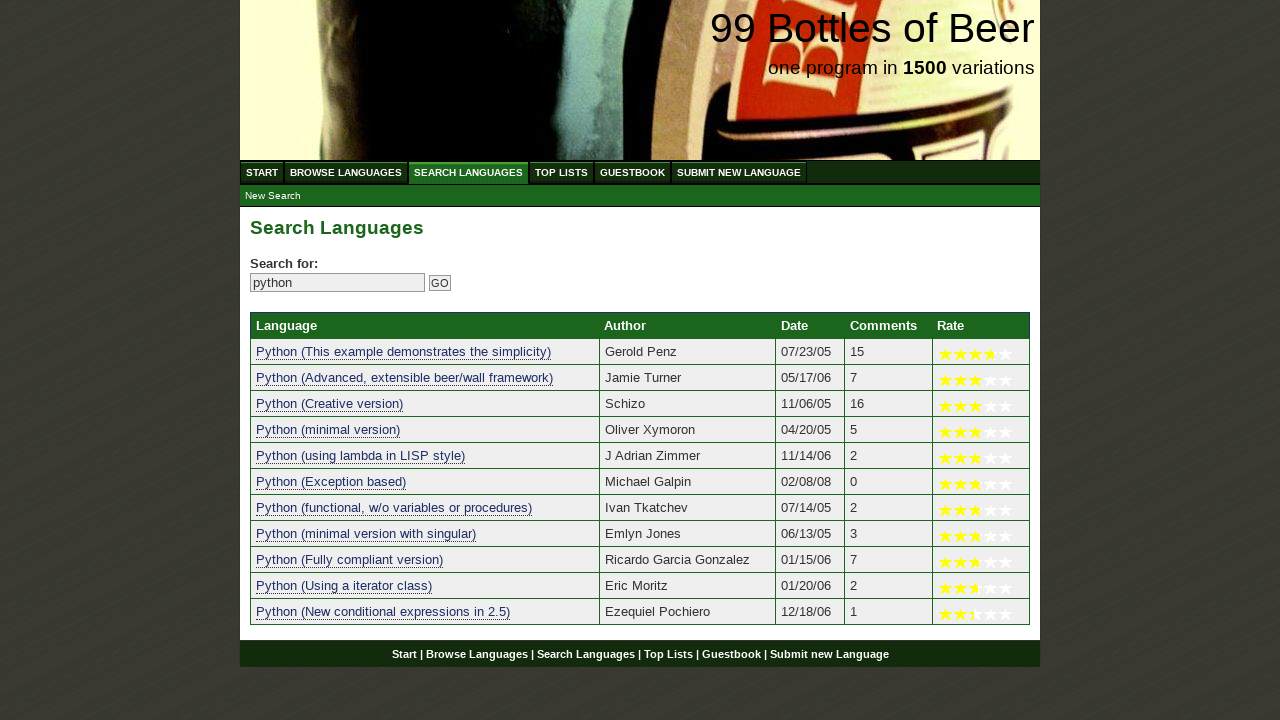

Verified all search results contain 'python'
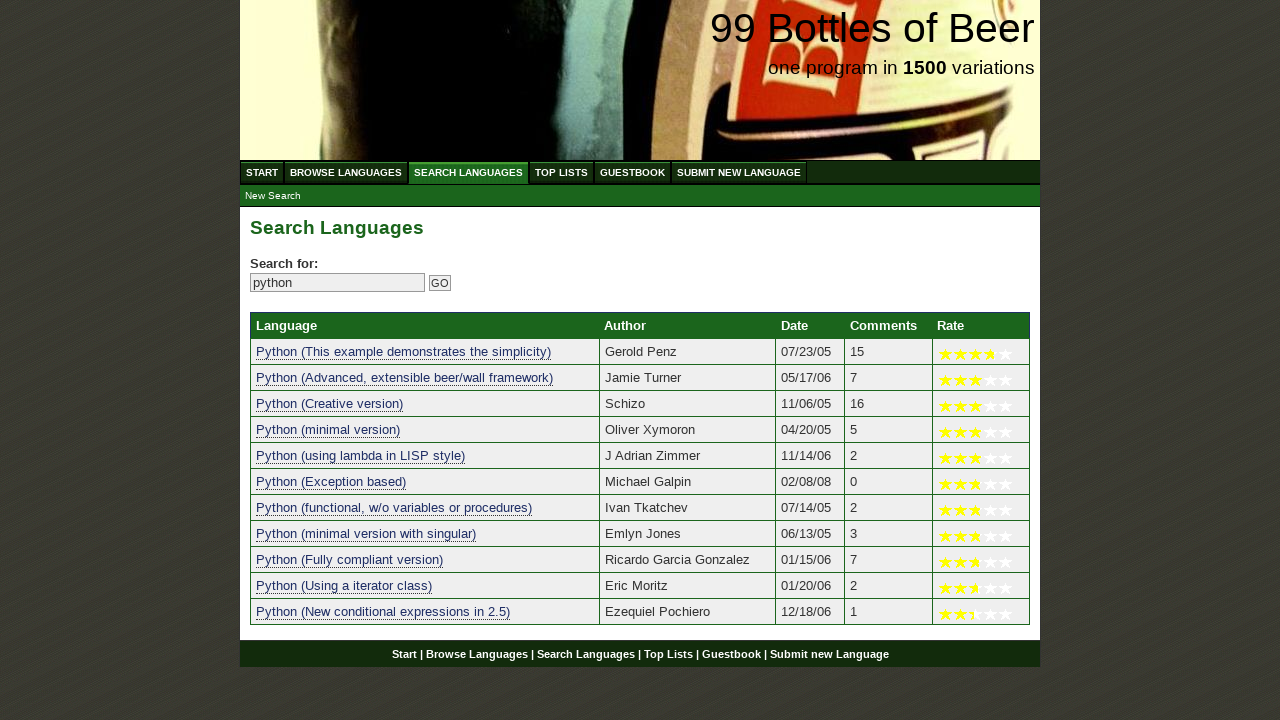

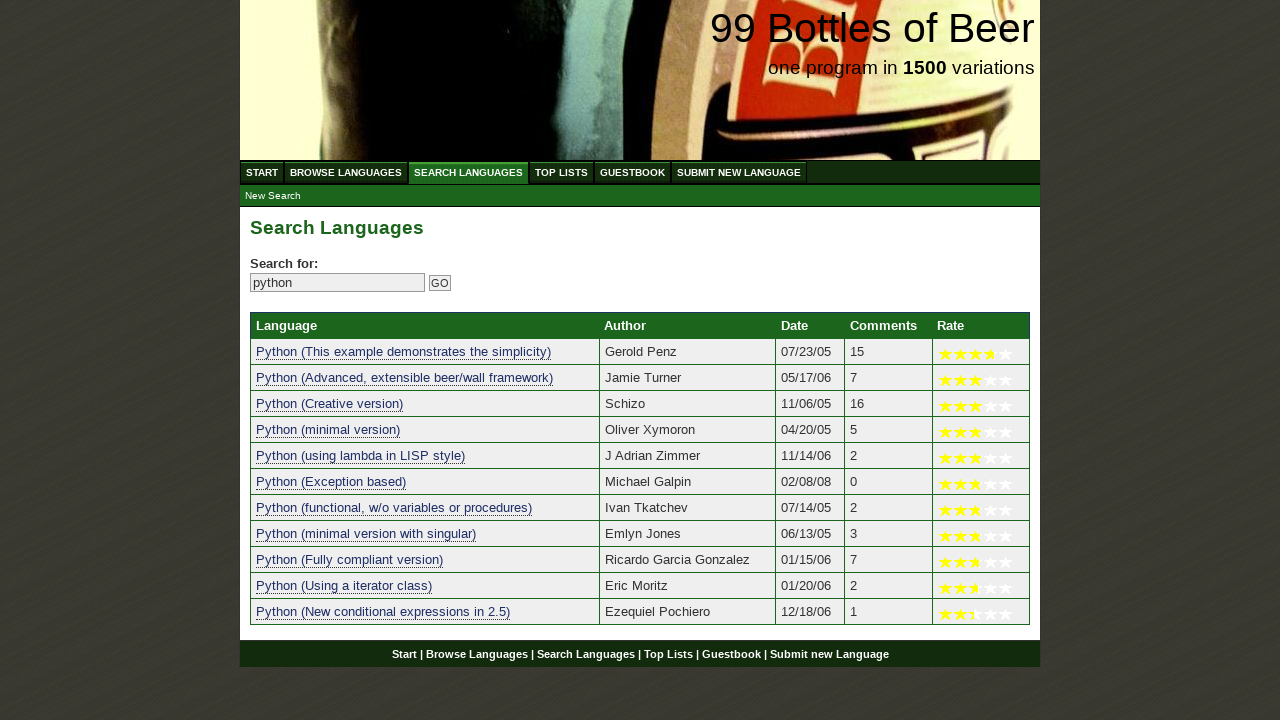